Navigates to an e-commerce site and adds specific vegetables (Brocolli, Cucumber, Beetroot, Carrot, Tomato) to the cart by clicking their respective "Add to cart" buttons

Starting URL: https://rahulshettyacademy.com/seleniumPractise/

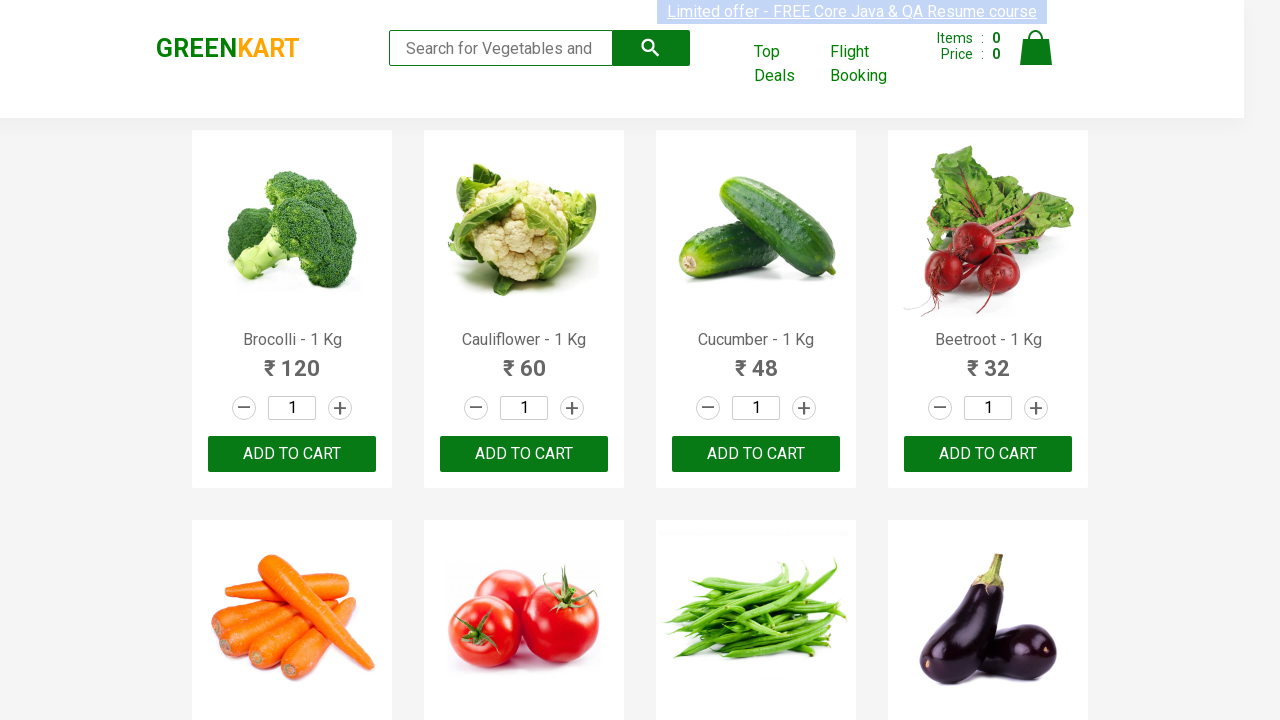

Waited for product names to load on e-commerce site
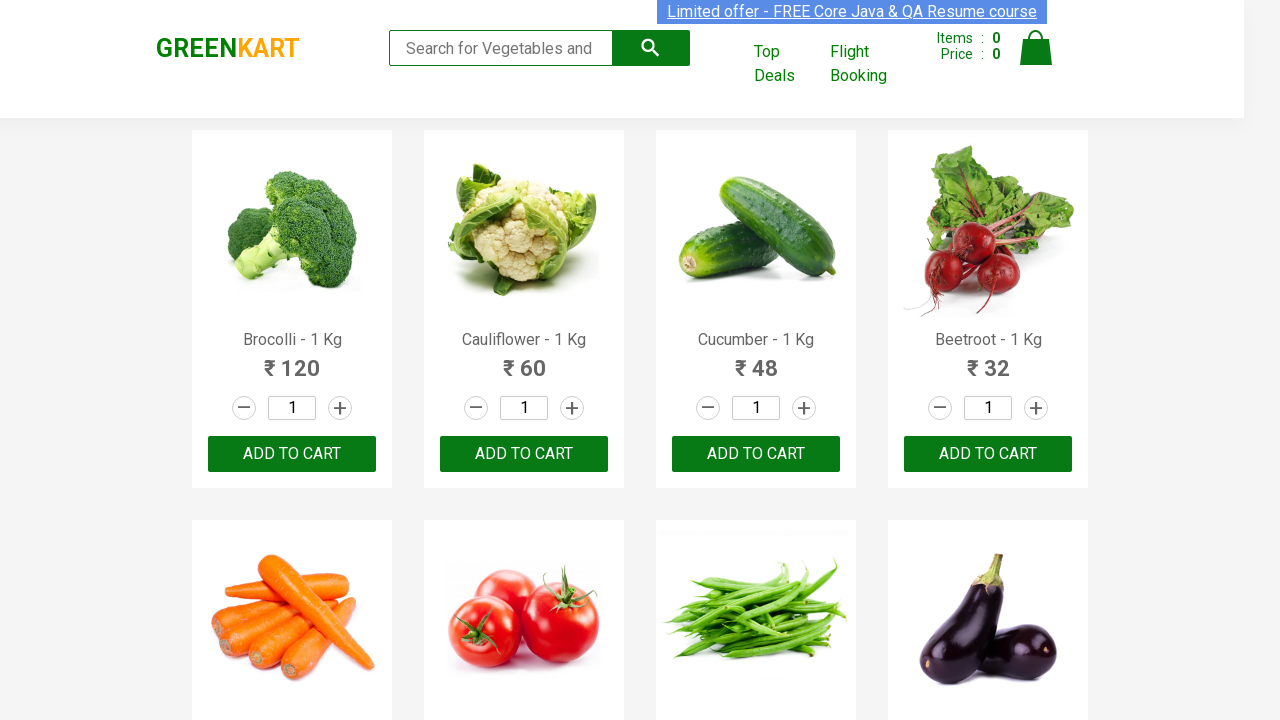

Added Brocolli to cart at (292, 454) on xpath=//div[@class='product-action']/button >> nth=0
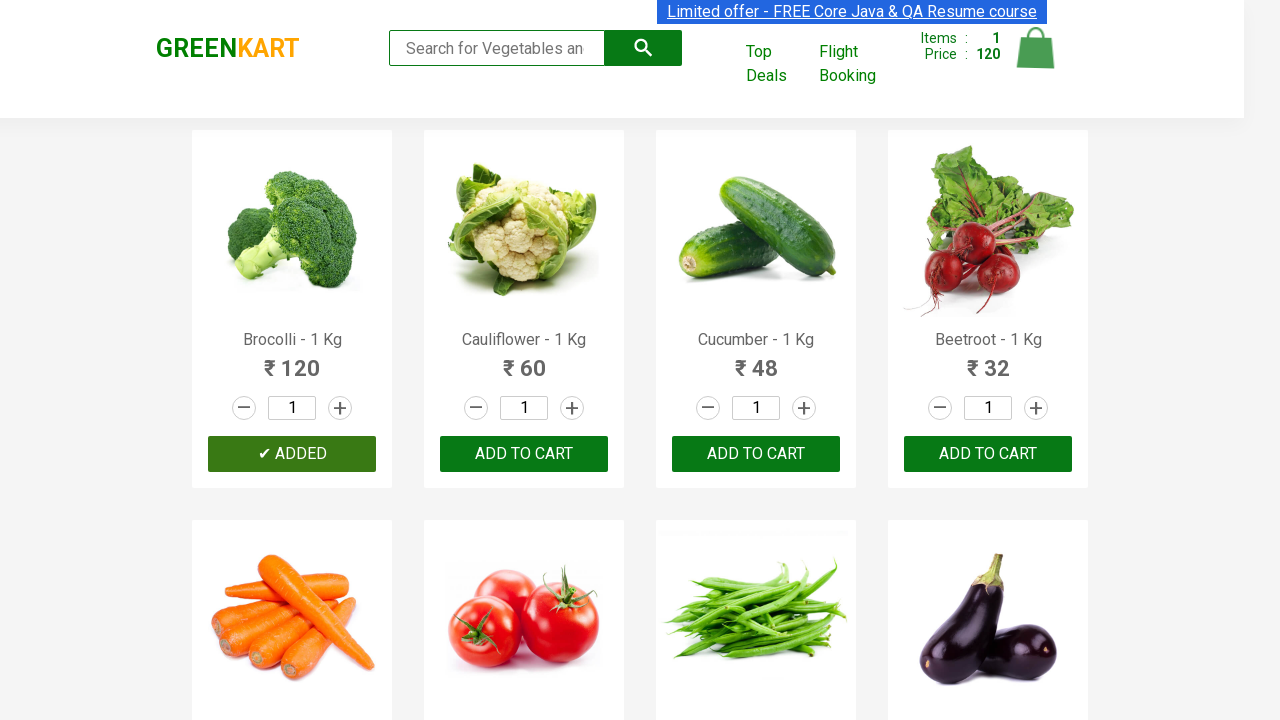

Added Cucumber to cart at (756, 454) on xpath=//div[@class='product-action']/button >> nth=2
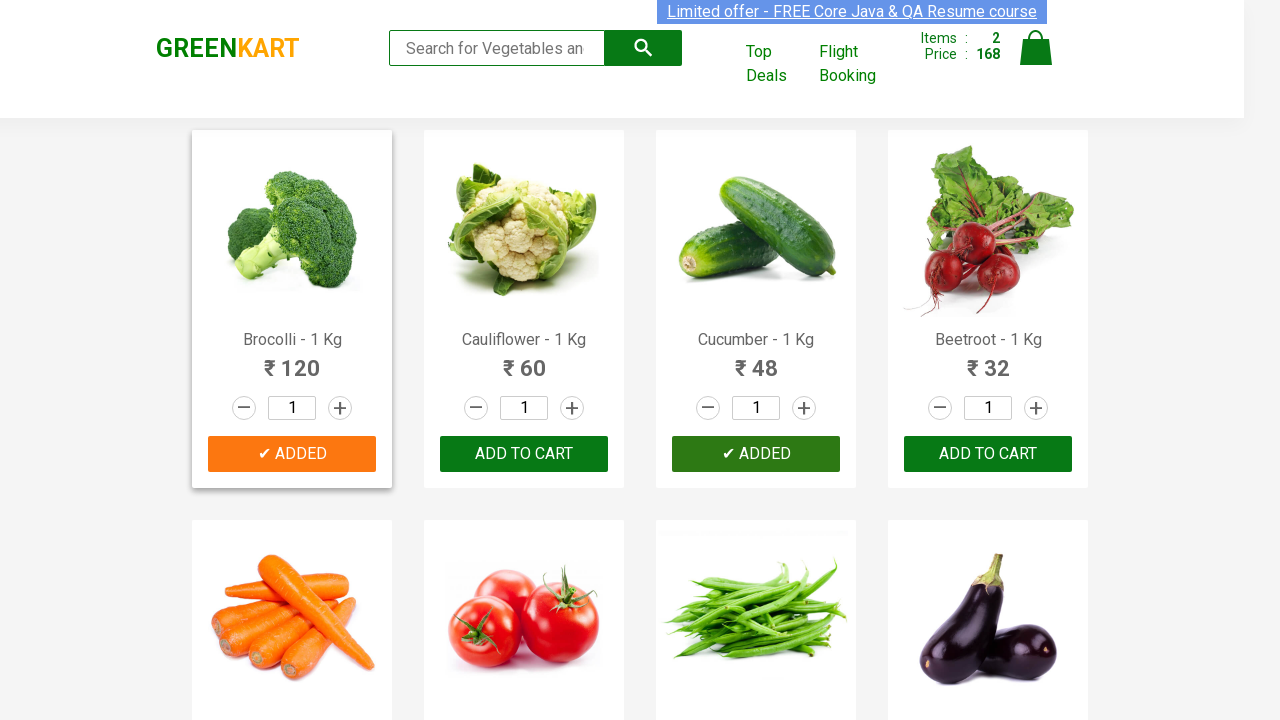

Added Beetroot to cart at (988, 454) on xpath=//div[@class='product-action']/button >> nth=3
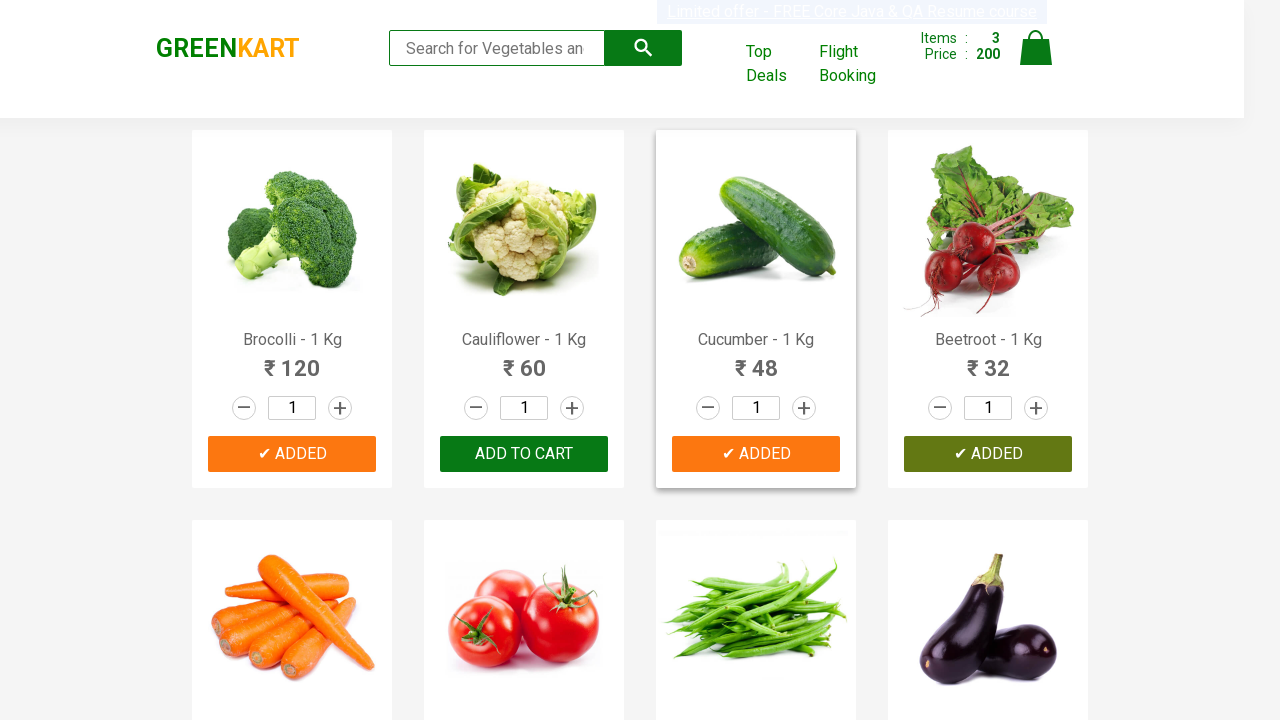

Added Carrot to cart at (292, 360) on xpath=//div[@class='product-action']/button >> nth=4
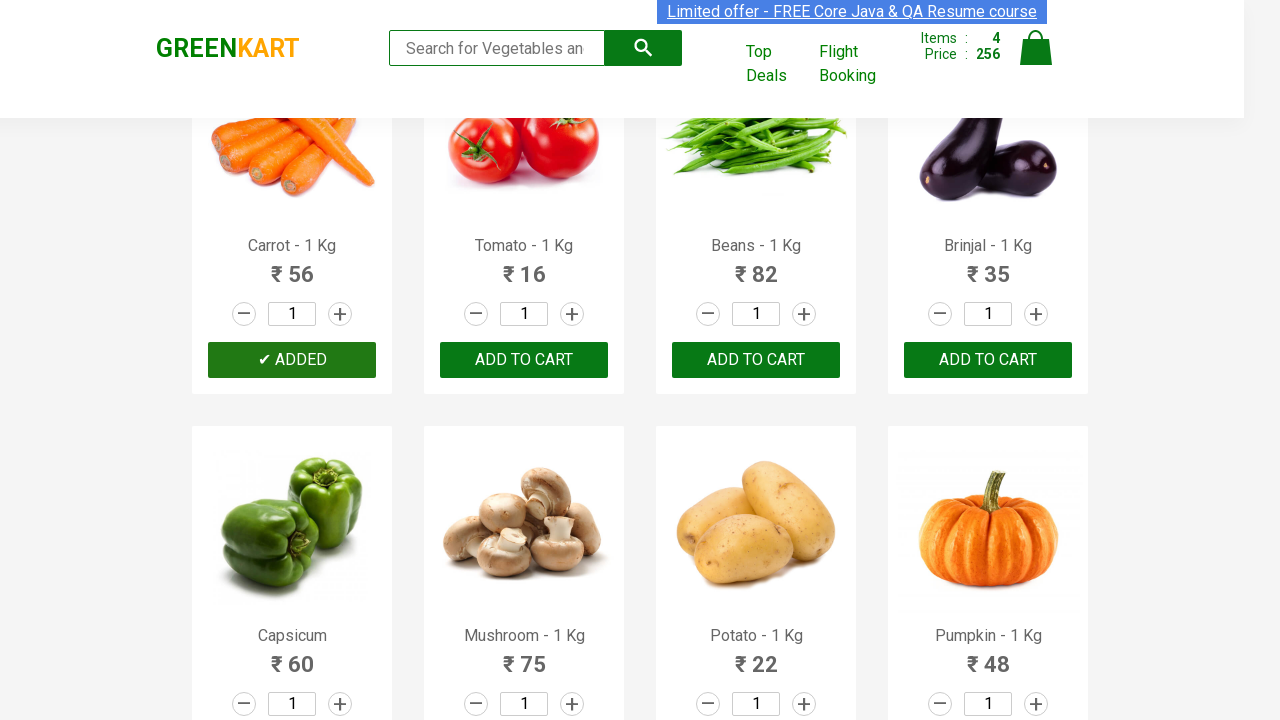

Added Tomato to cart at (524, 360) on xpath=//div[@class='product-action']/button >> nth=5
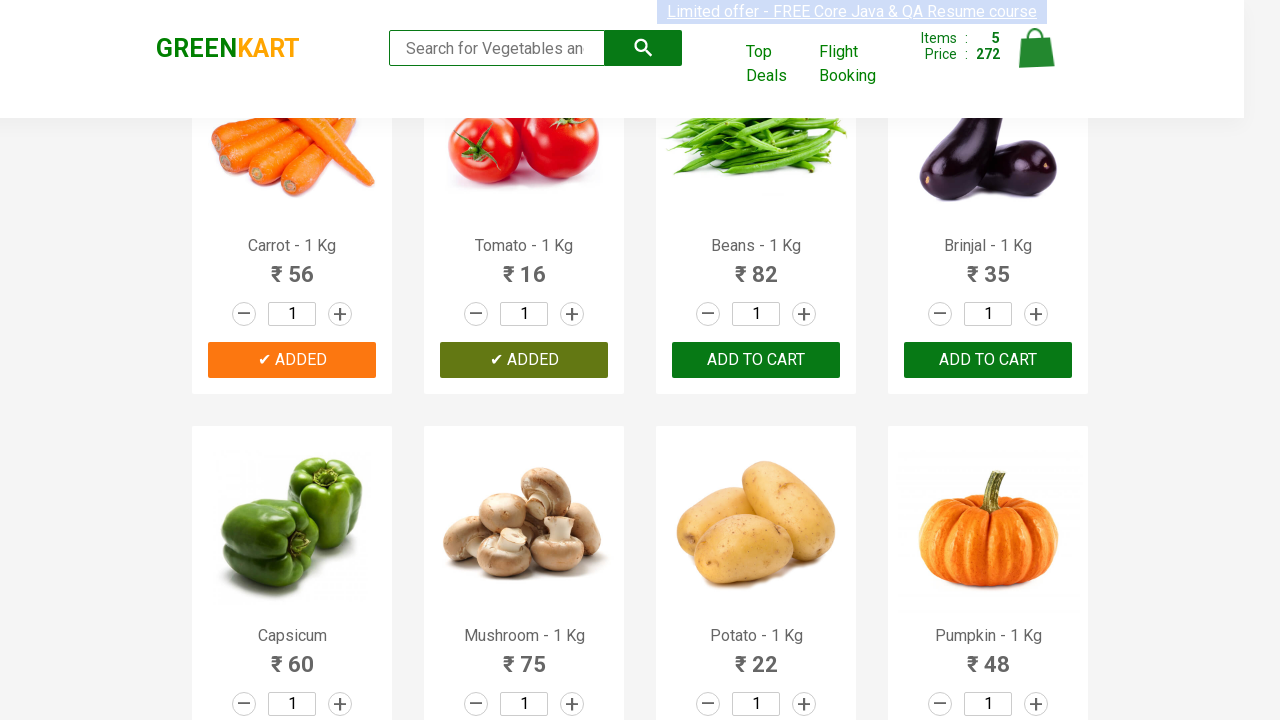

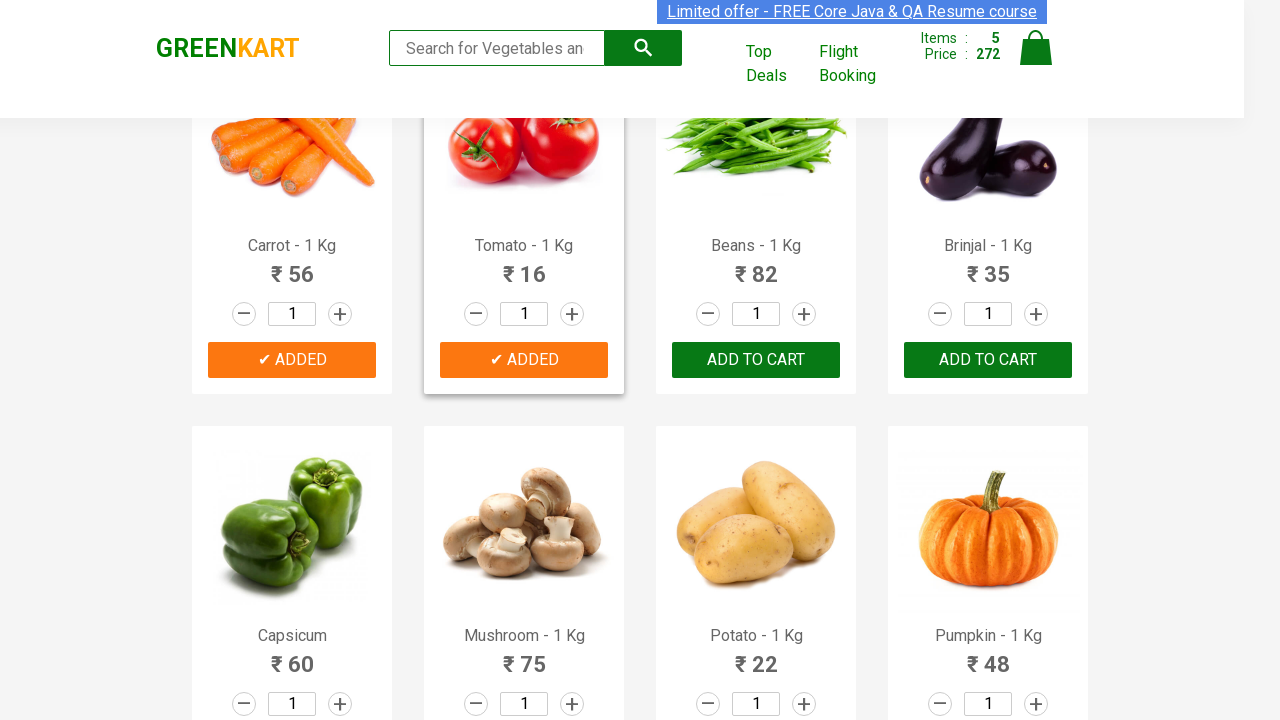